Tests dynamic element handling by counting links in different page sections, opening multiple links in new tabs using keyboard shortcuts, switching between windows, and returning to the parent window.

Starting URL: http://www.qaclickacademy.com/practice.php

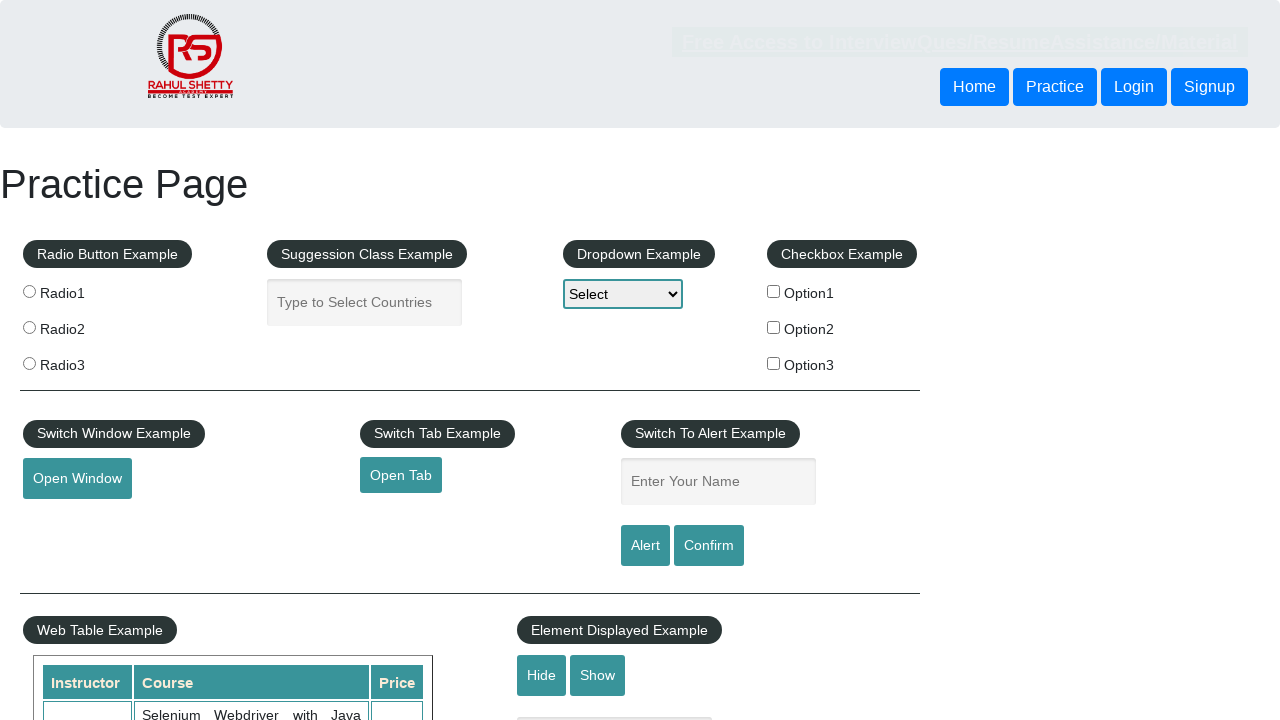

Waited for footer section (#gf-BIG) to load
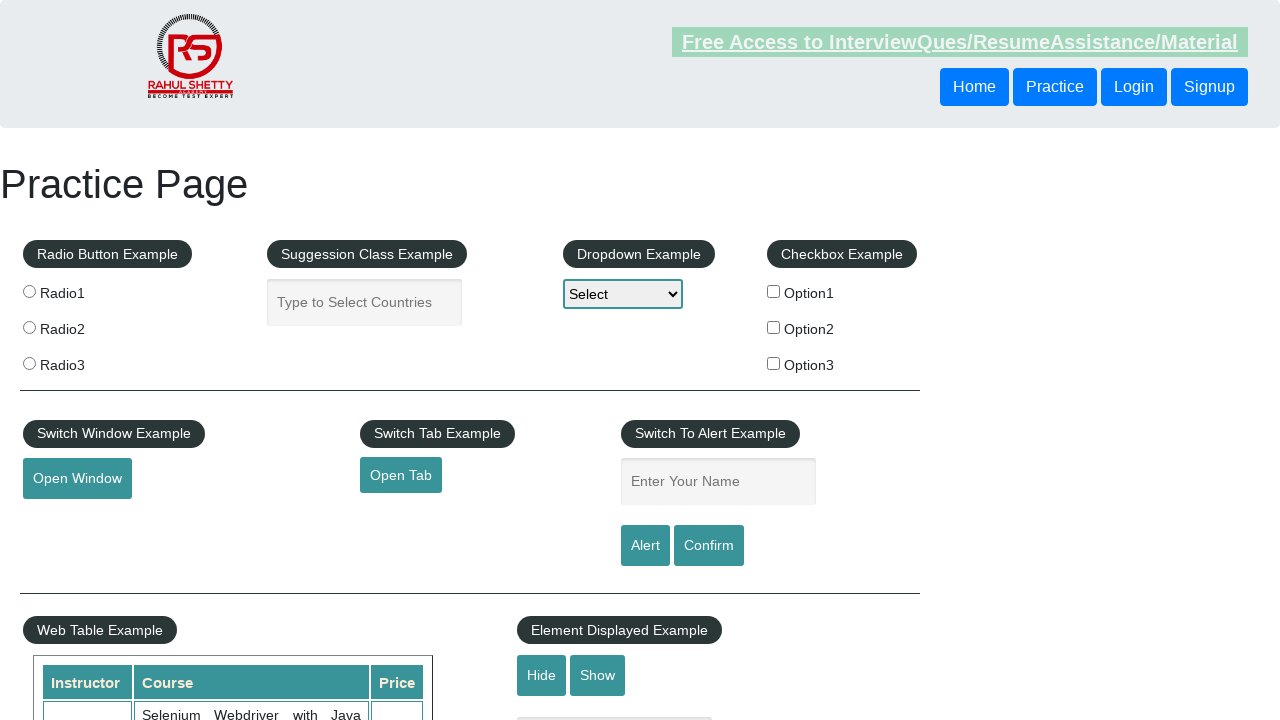

Located footer section element
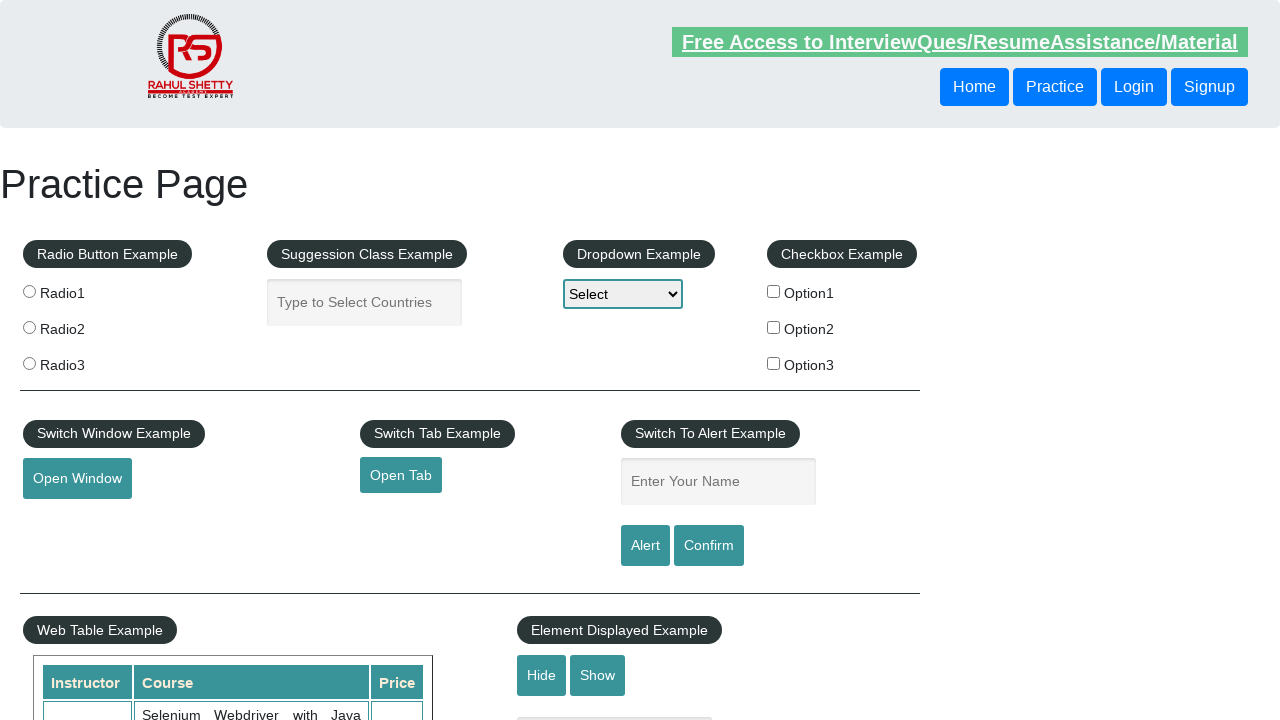

Located first column links in footer
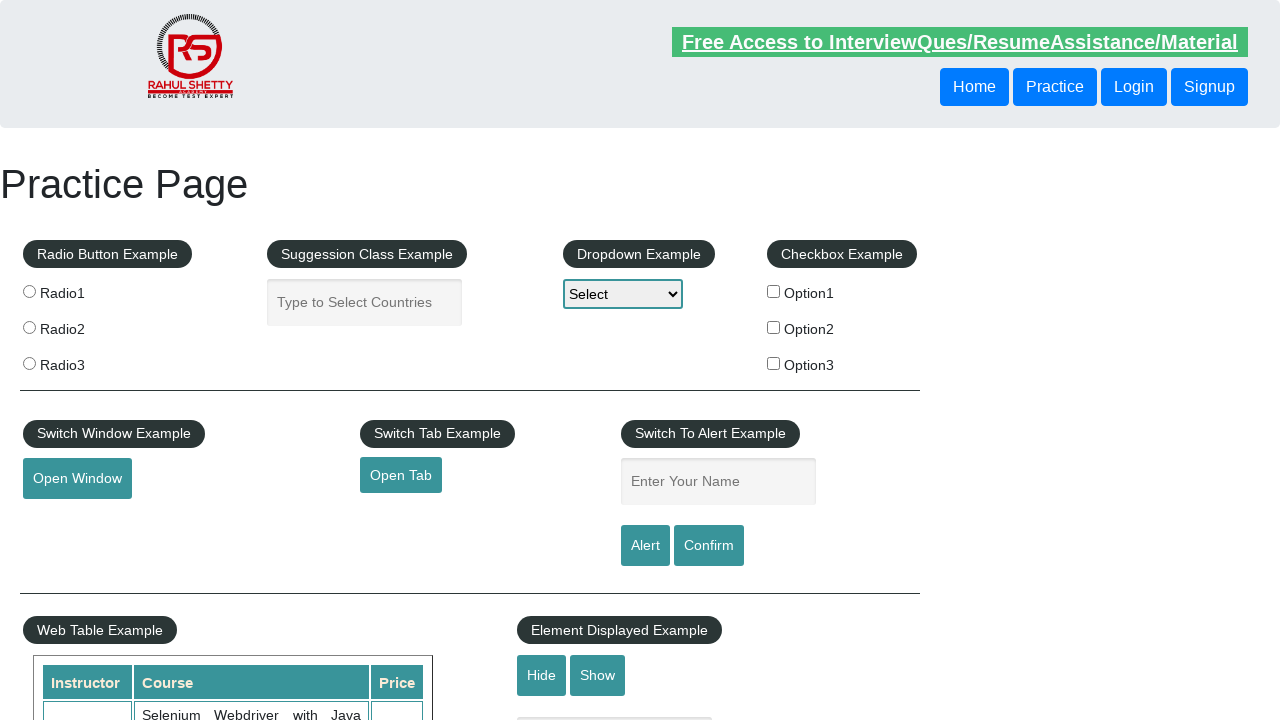

Counted 5 links in footer column
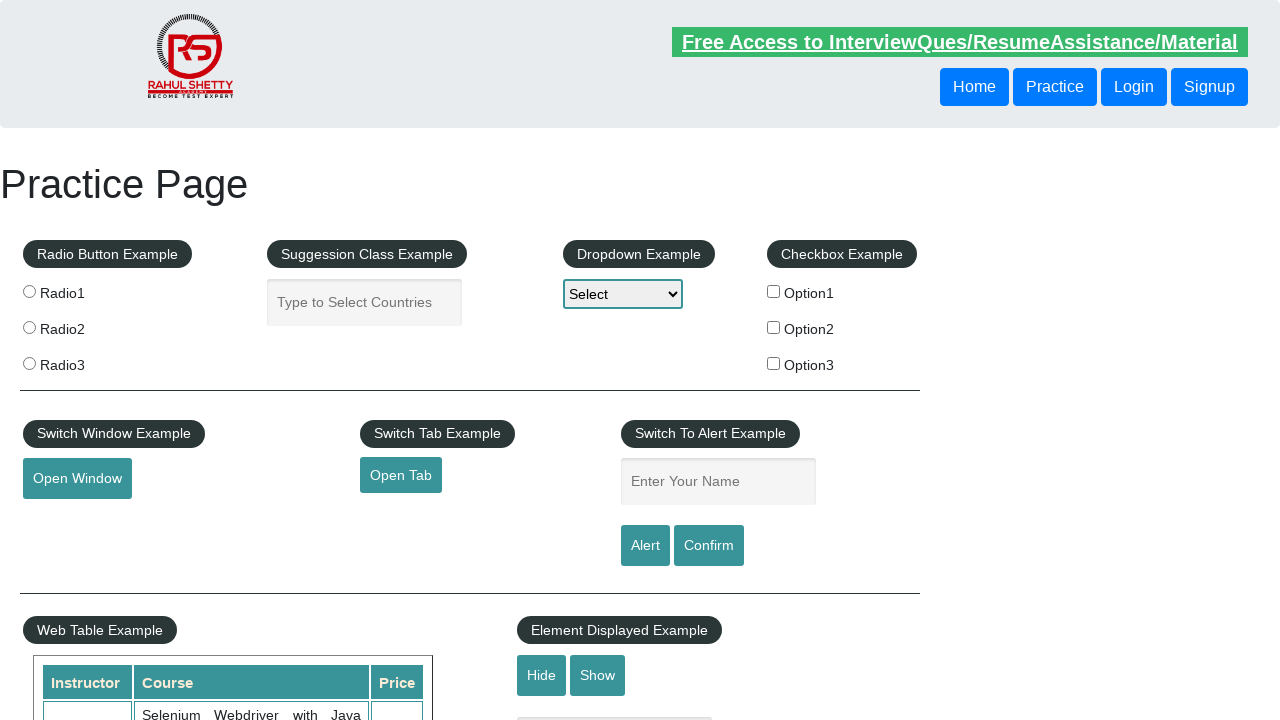

Opened link 1 in new tab using Ctrl+Click at (68, 520) on #gf-BIG >> xpath=//tr//td[1]//ul[1]//a >> nth=1
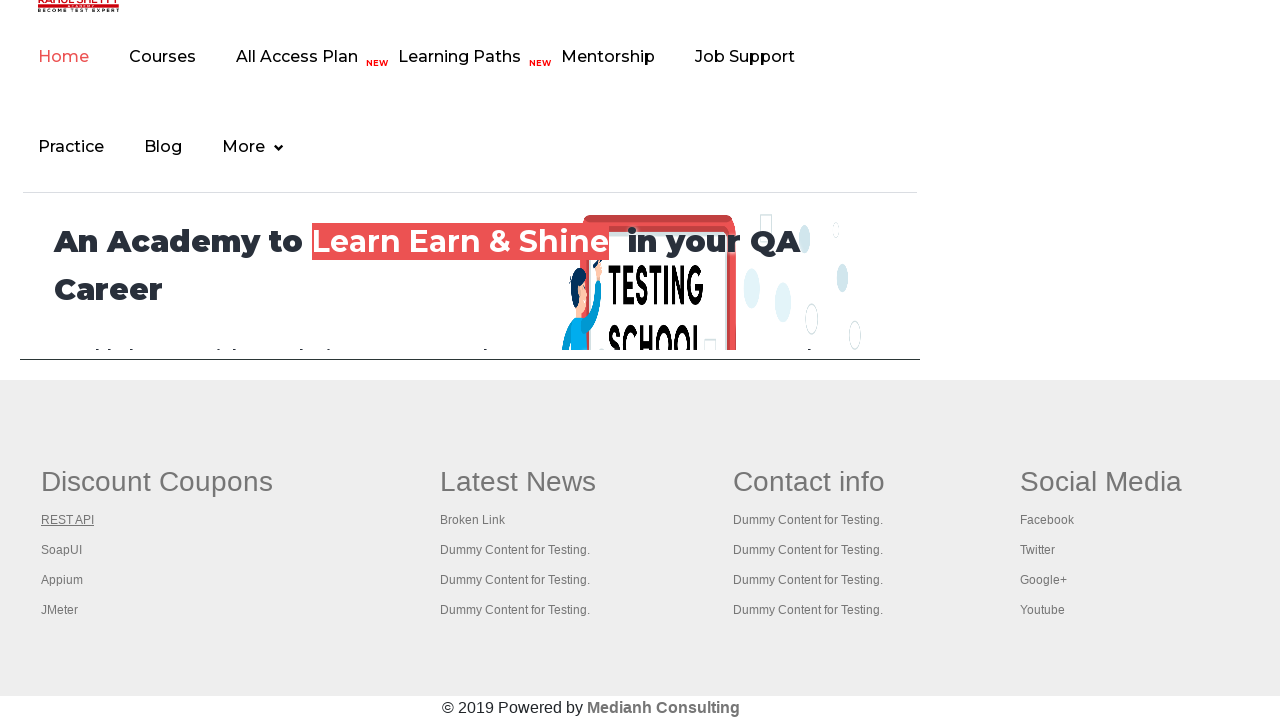

Opened link 2 in new tab using Ctrl+Click at (62, 550) on #gf-BIG >> xpath=//tr//td[1]//ul[1]//a >> nth=2
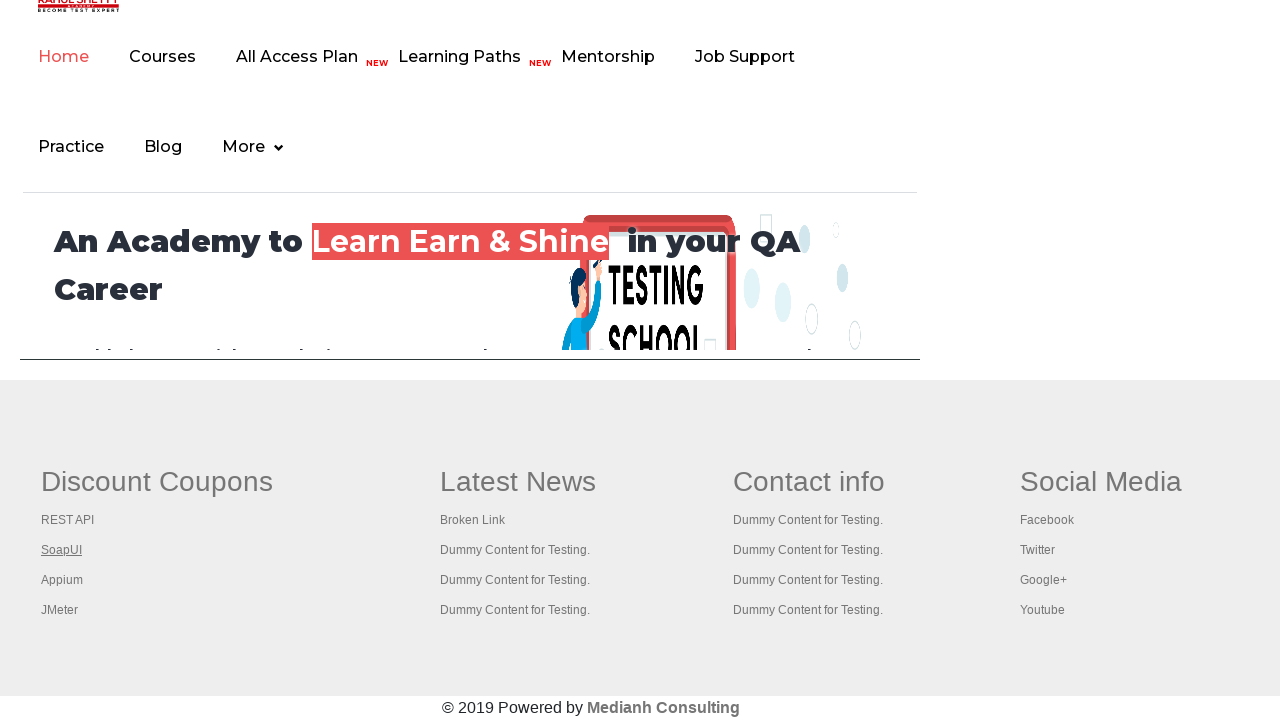

Opened link 3 in new tab using Ctrl+Click at (62, 580) on #gf-BIG >> xpath=//tr//td[1]//ul[1]//a >> nth=3
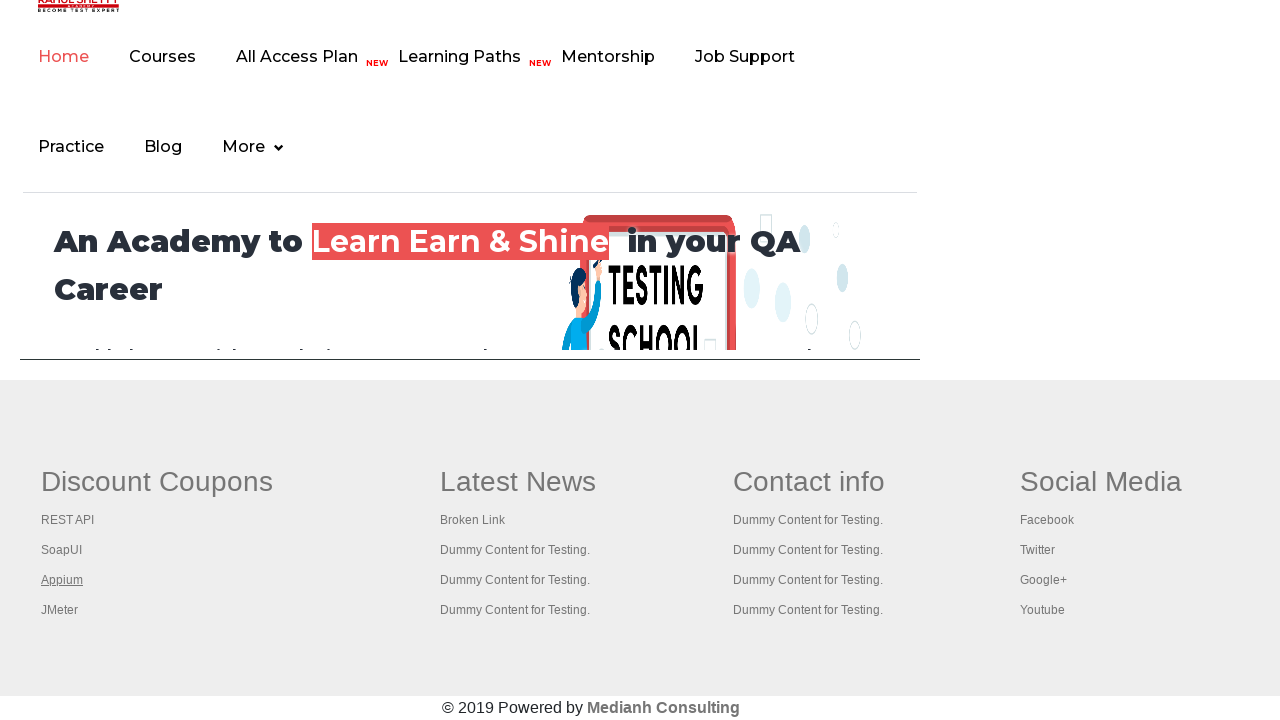

Opened link 4 in new tab using Ctrl+Click at (60, 610) on #gf-BIG >> xpath=//tr//td[1]//ul[1]//a >> nth=4
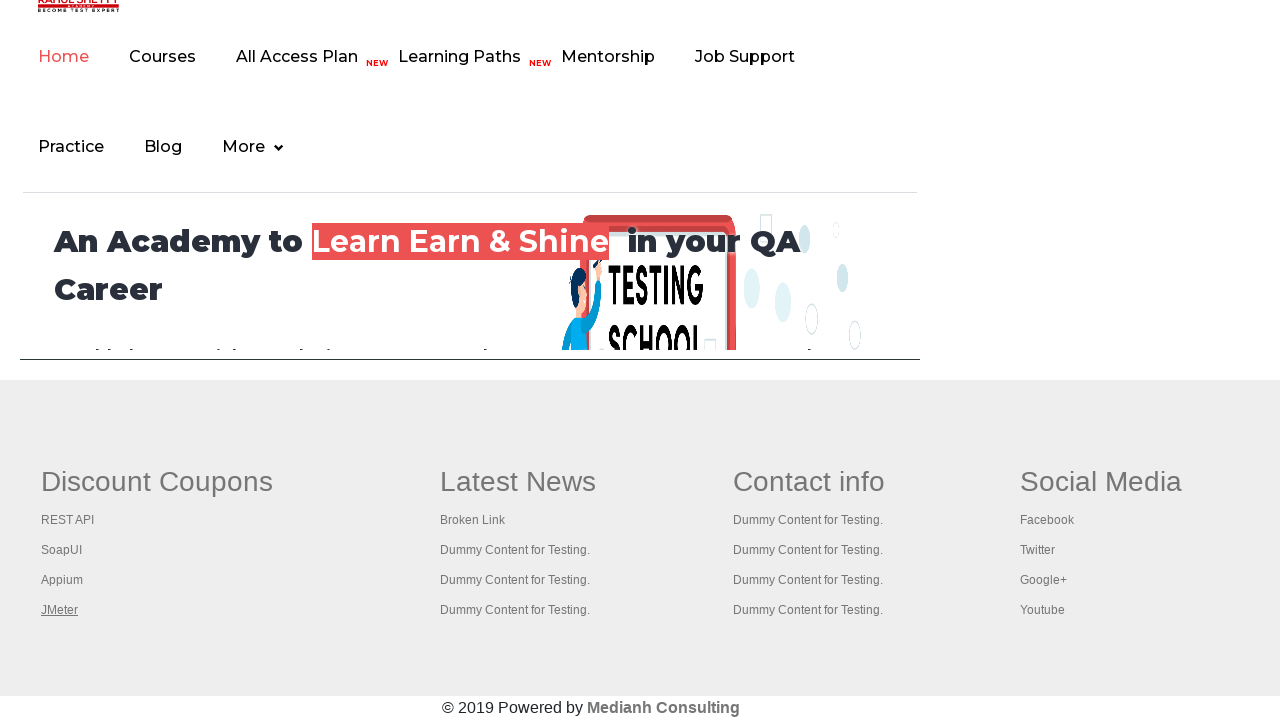

Waited for new tabs to load
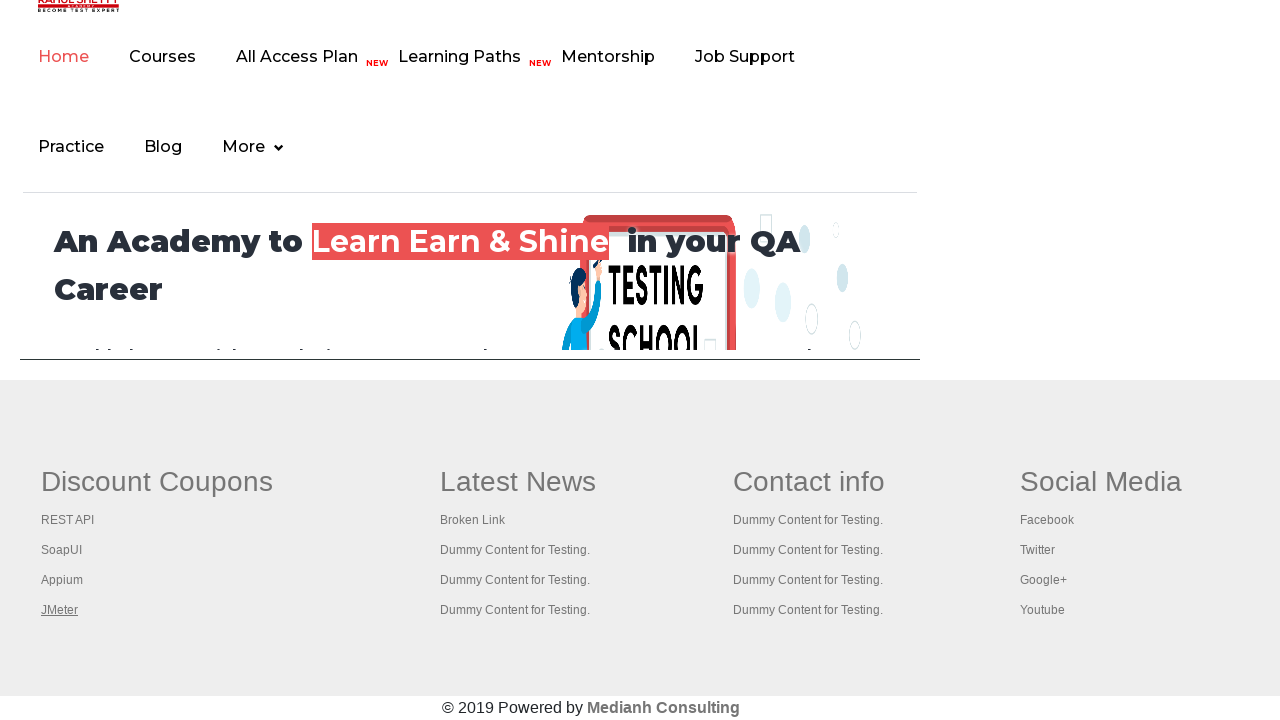

Switched to new tab 1
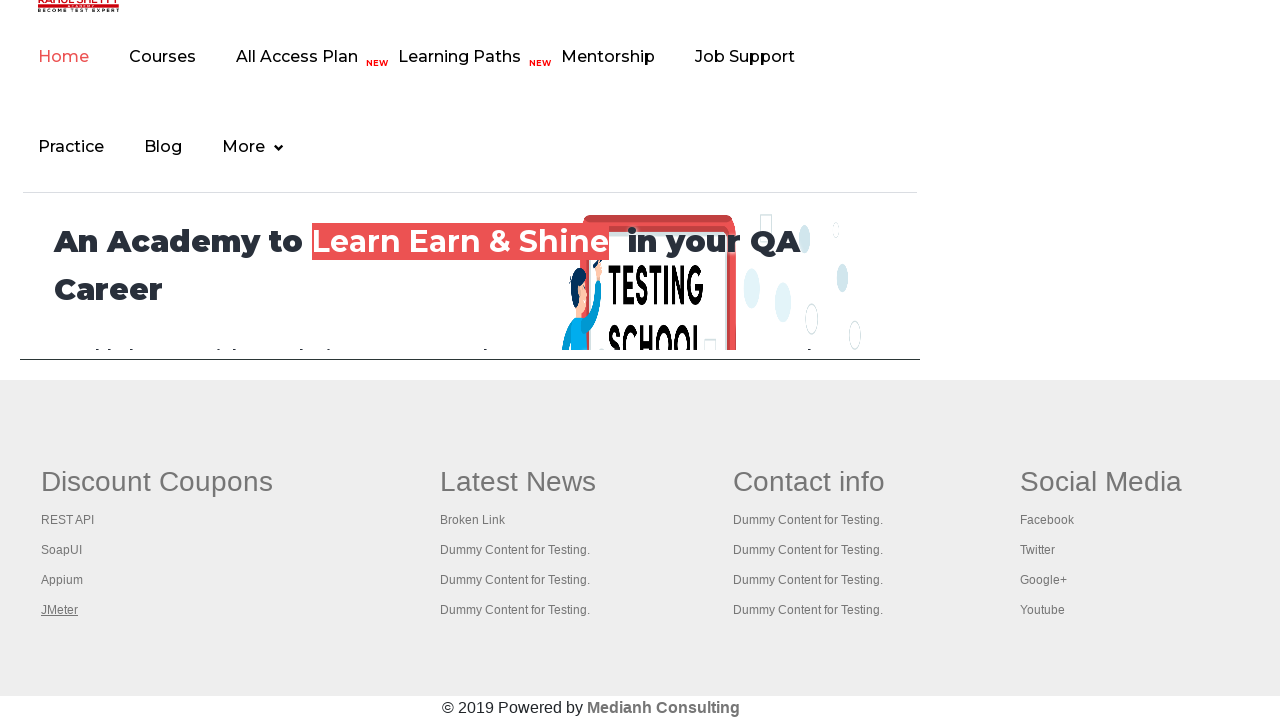

New tab 1 DOM content loaded
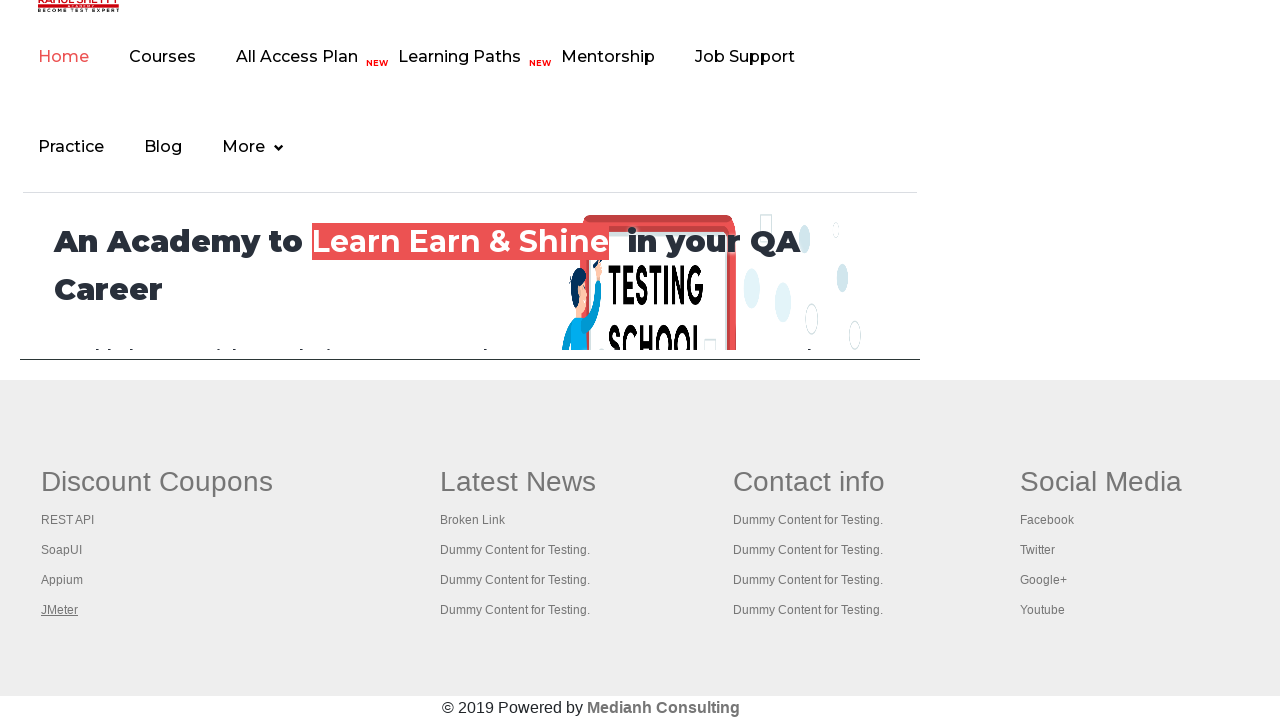

Switched to new tab 2
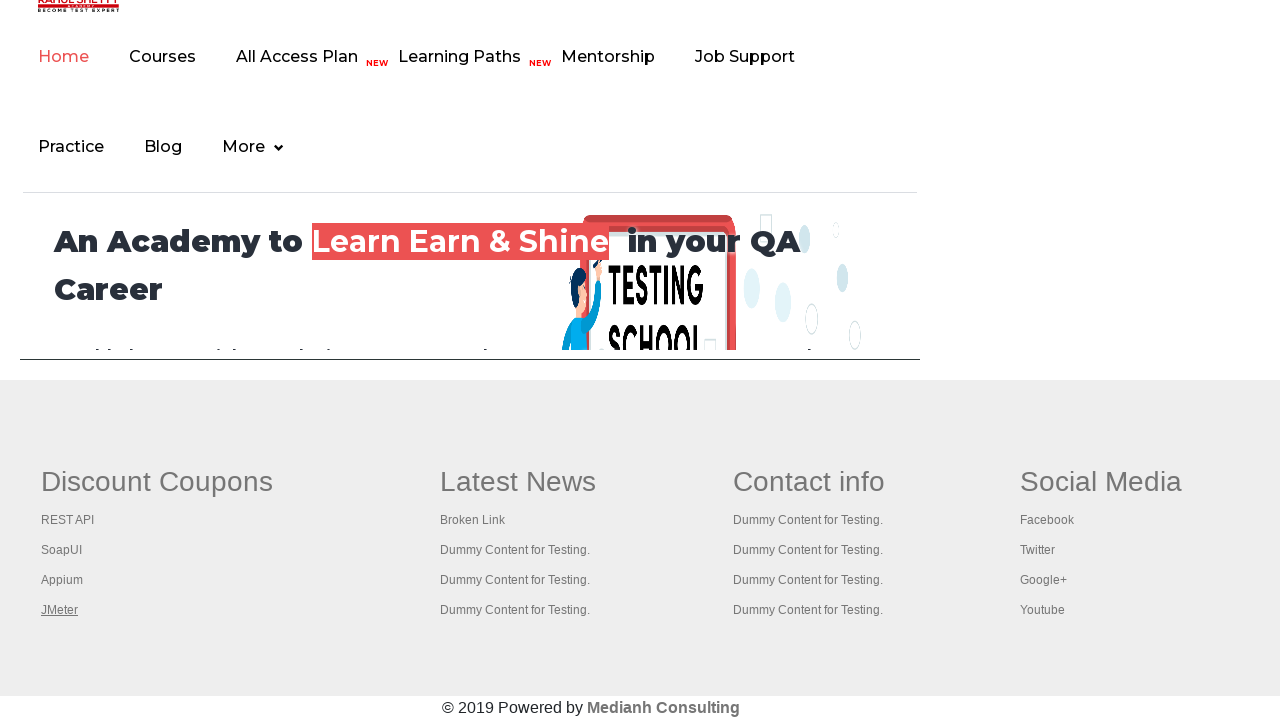

New tab 2 DOM content loaded
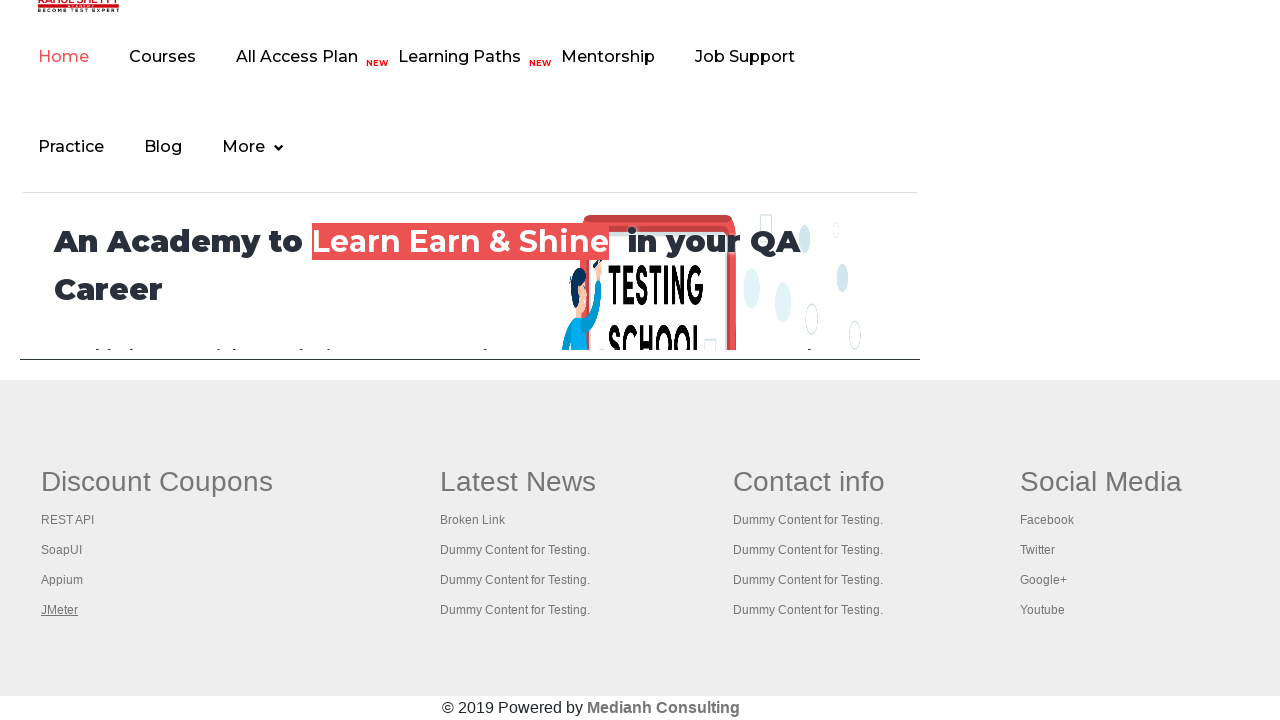

Switched to new tab 3
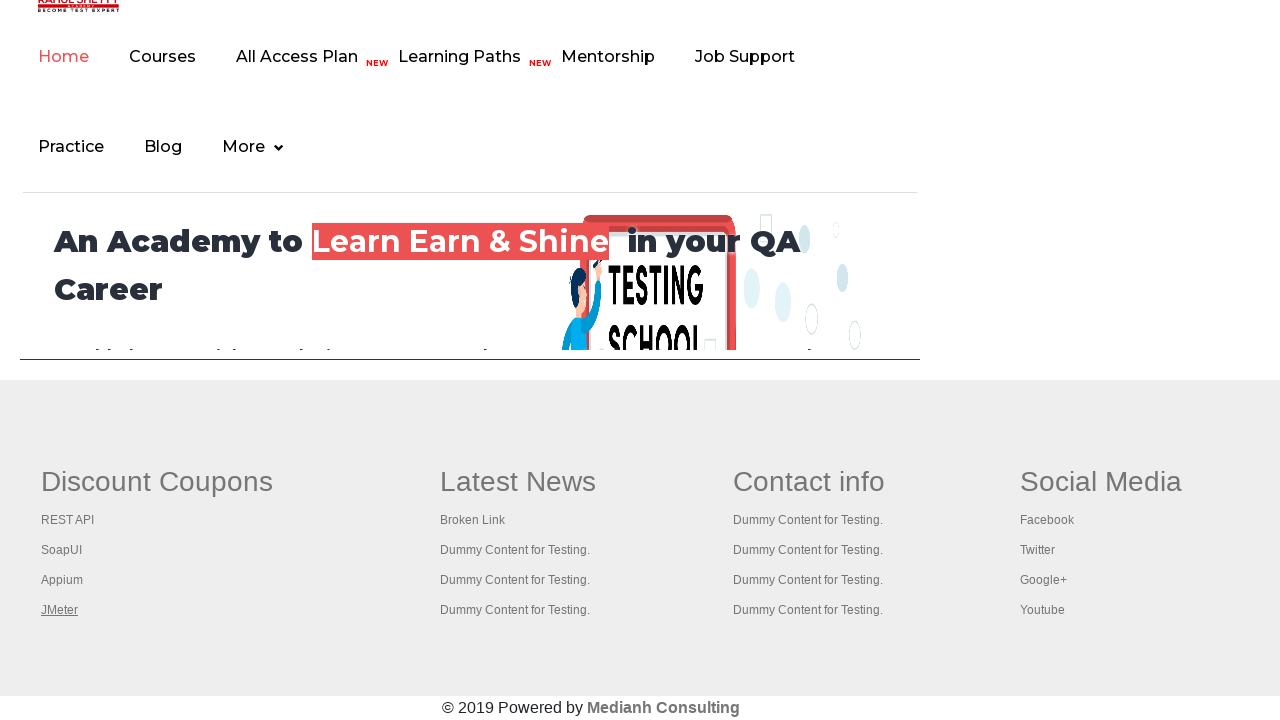

New tab 3 DOM content loaded
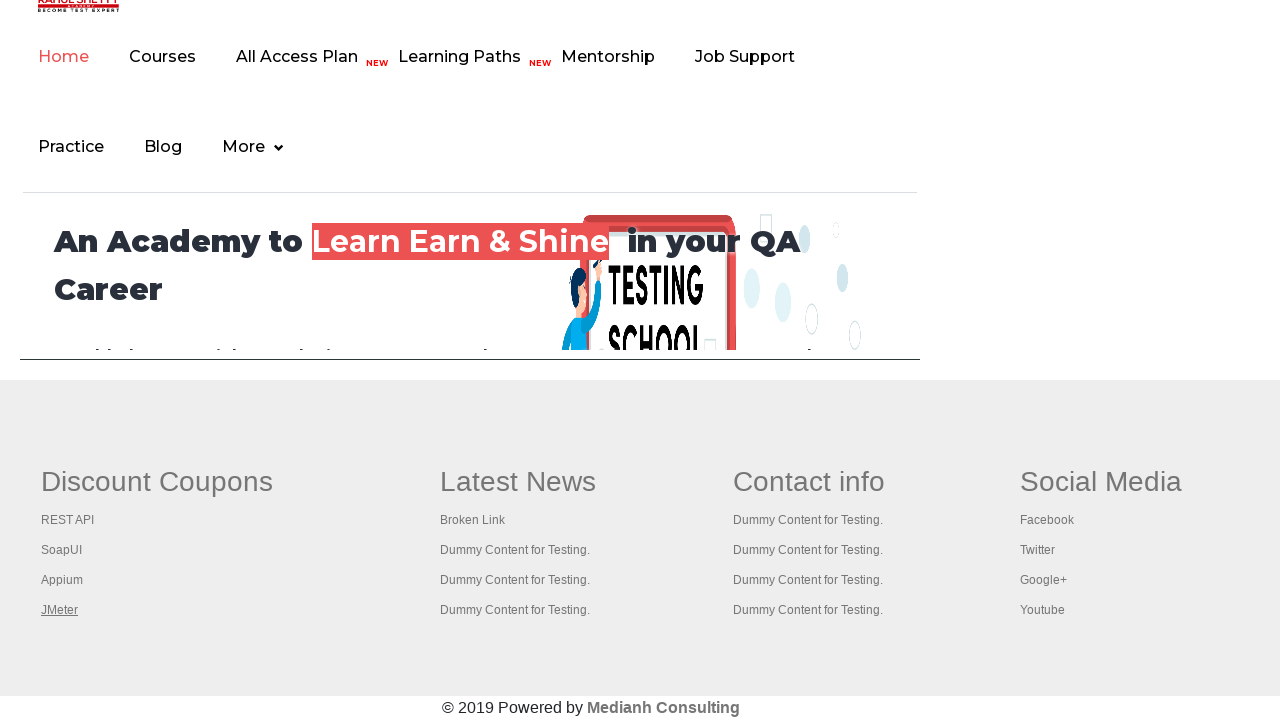

Switched to new tab 4
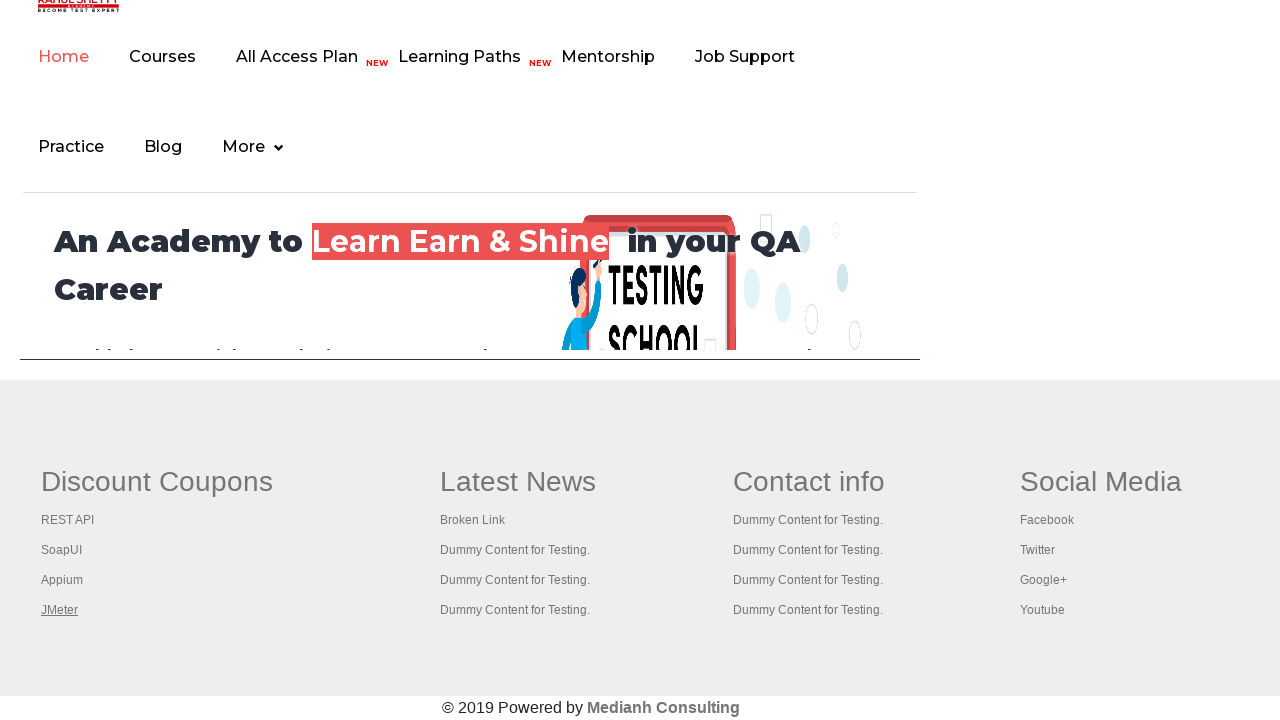

New tab 4 DOM content loaded
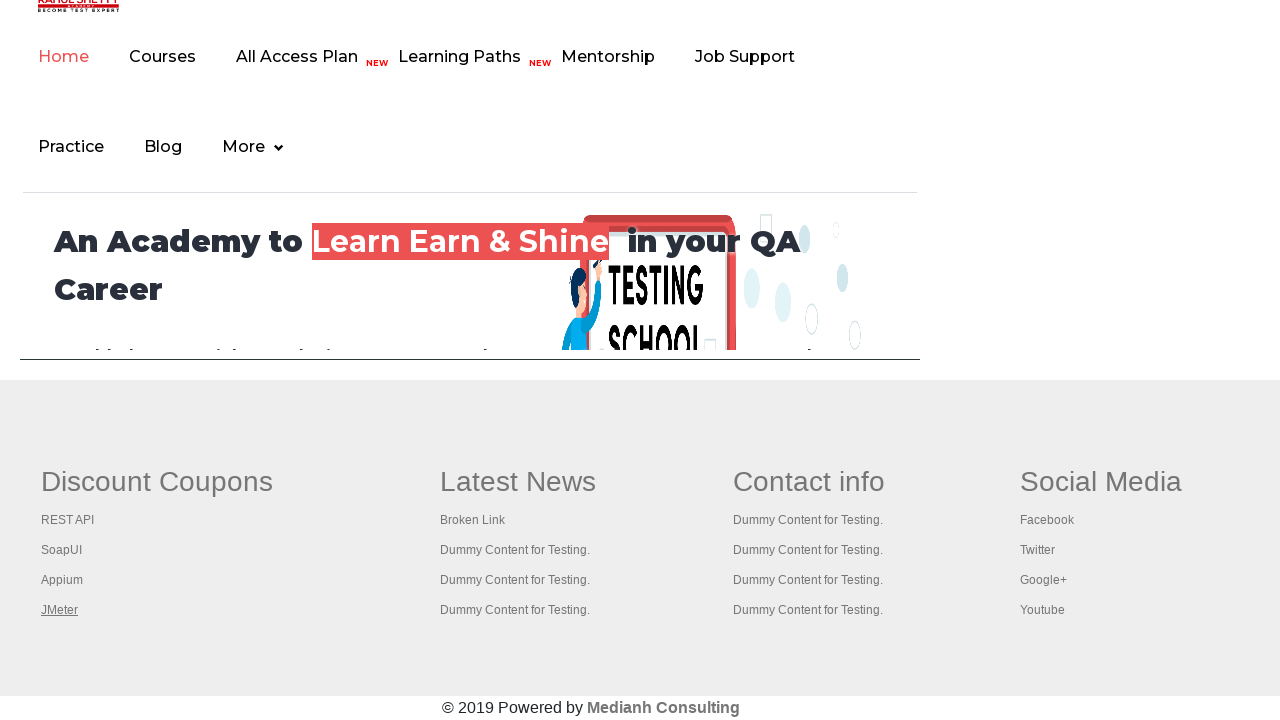

Switched back to parent window
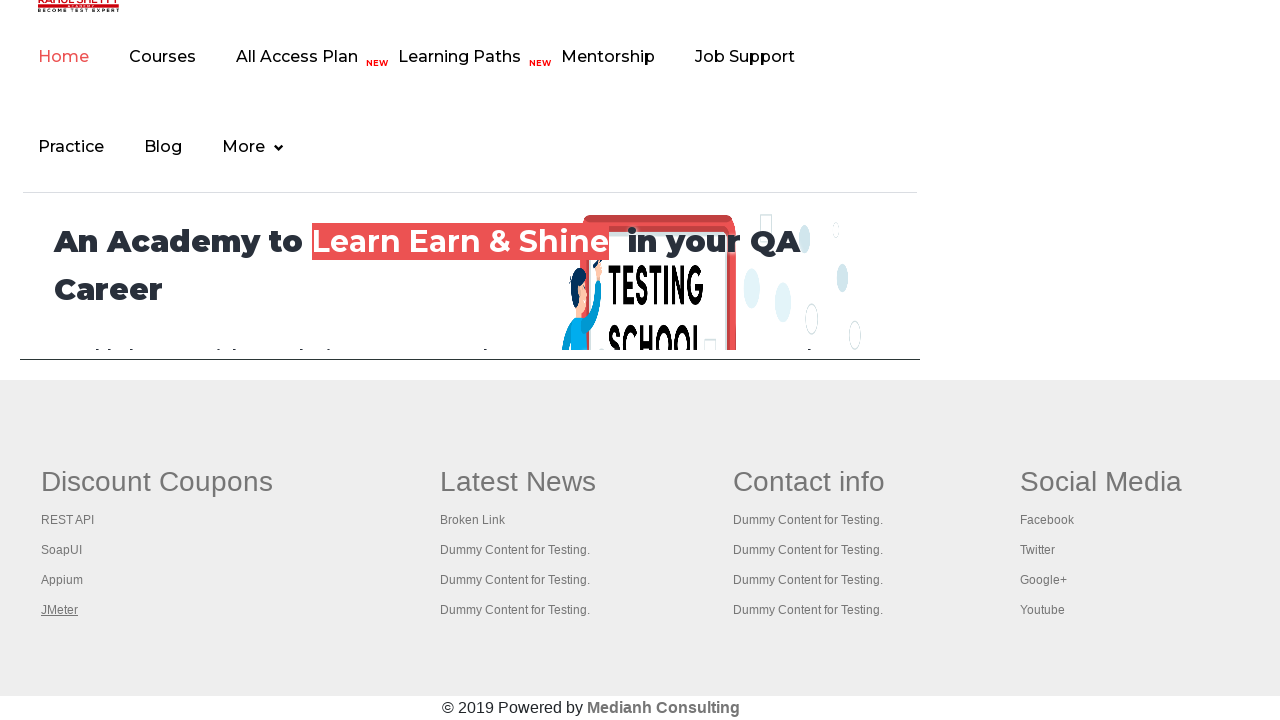

Verified parent page by confirming footer section is present
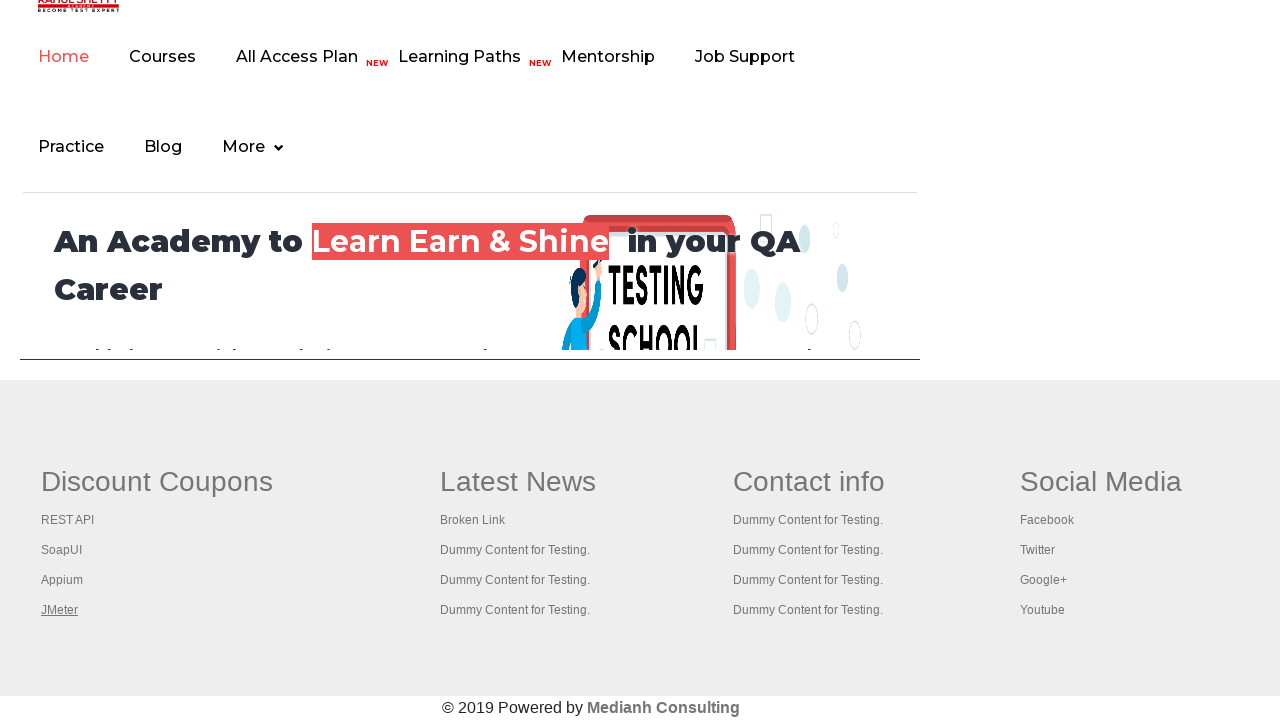

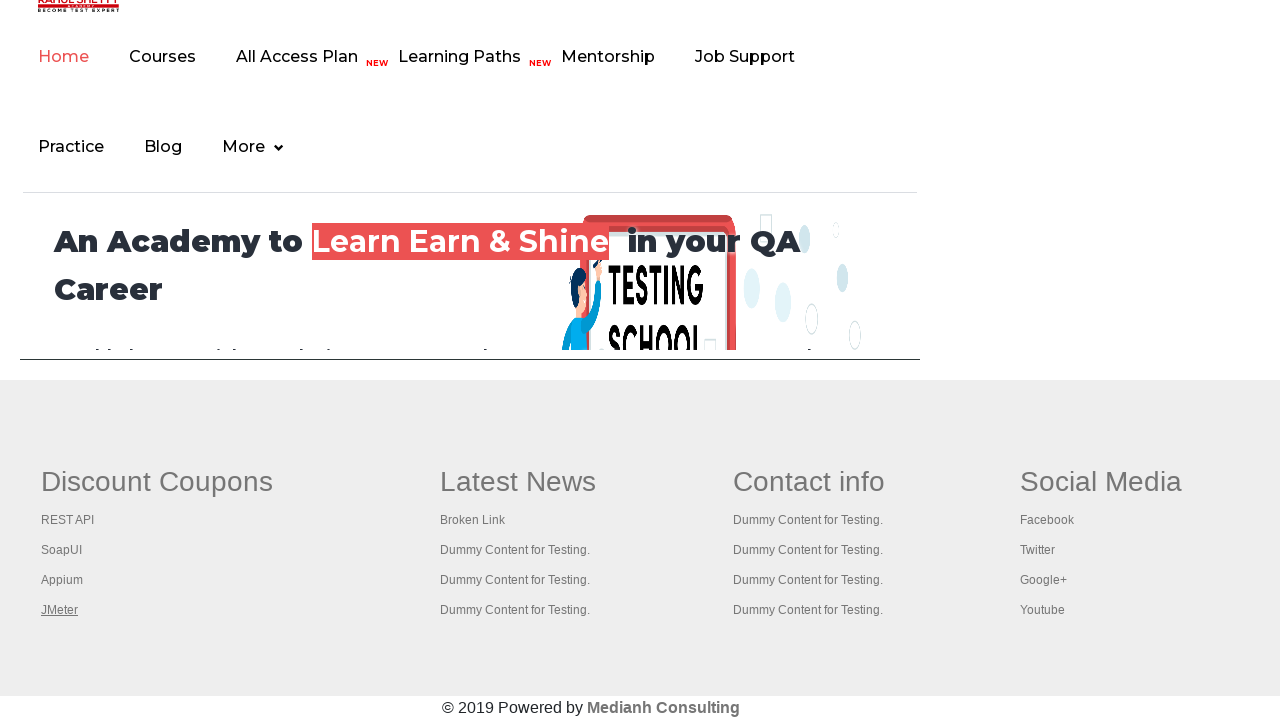